Tests table interaction by locating email cells using XPath and clicking the delete action for a specific email

Starting URL: https://practice.expandtesting.com/tables

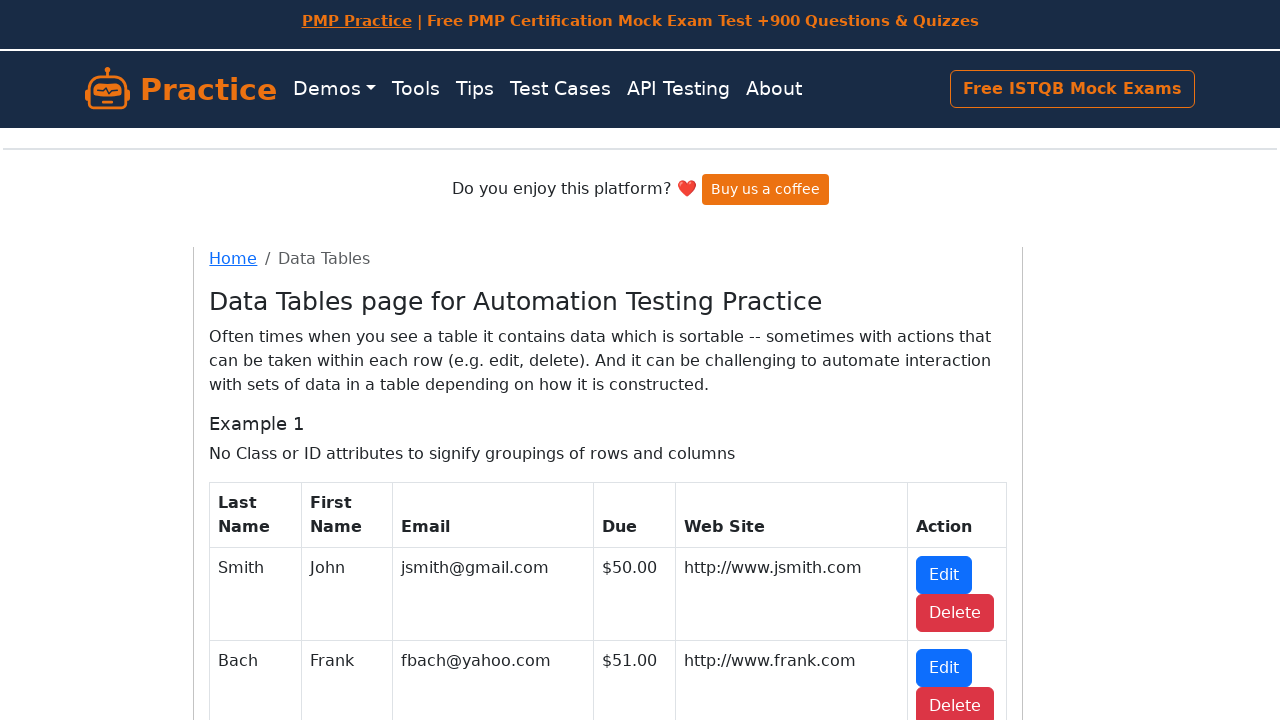

Waited for table body to load
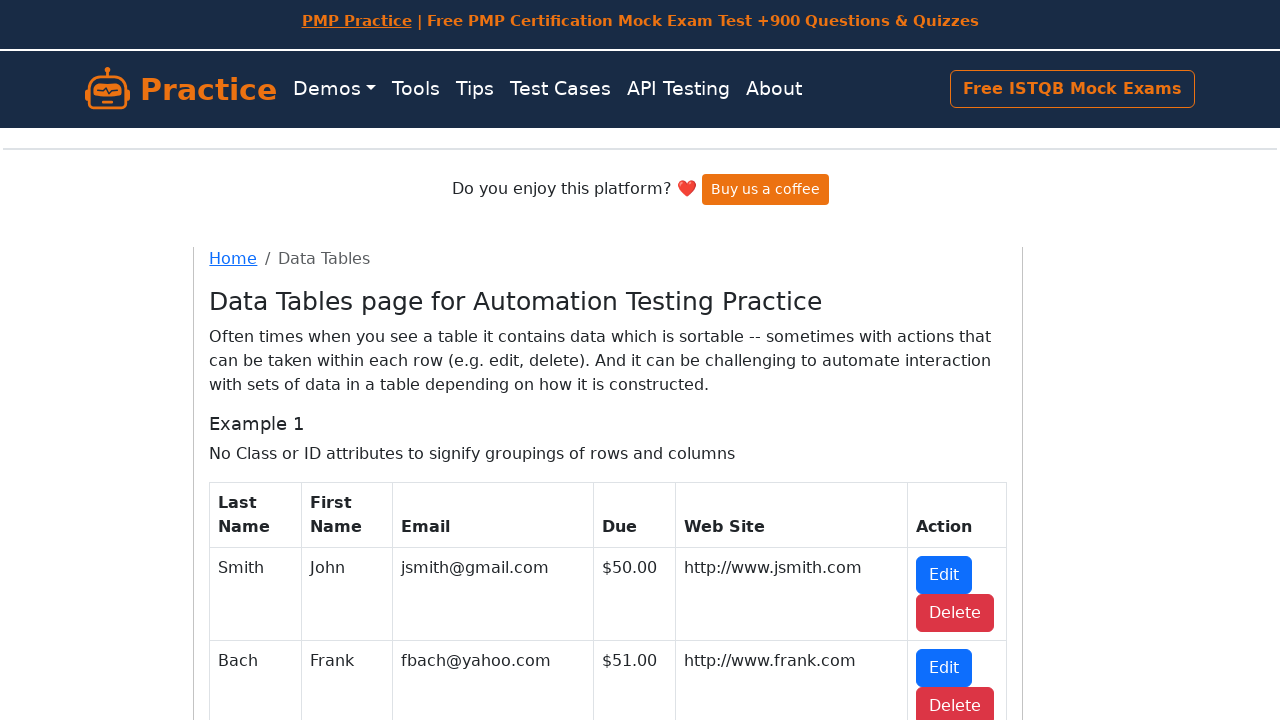

Clicked delete action for jsmith@gmail.com email row at (955, 401) on xpath=//td[text()='jsmith@gmail.com']/../td[@class='action']/a[2]
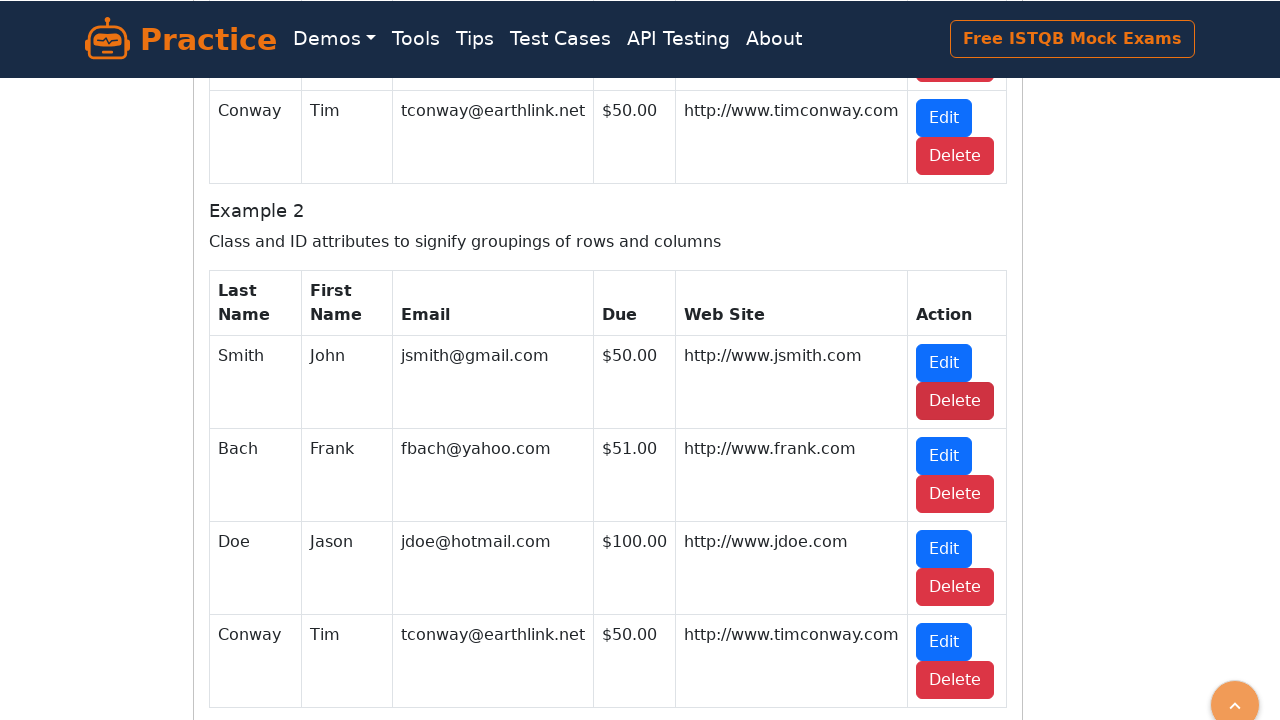

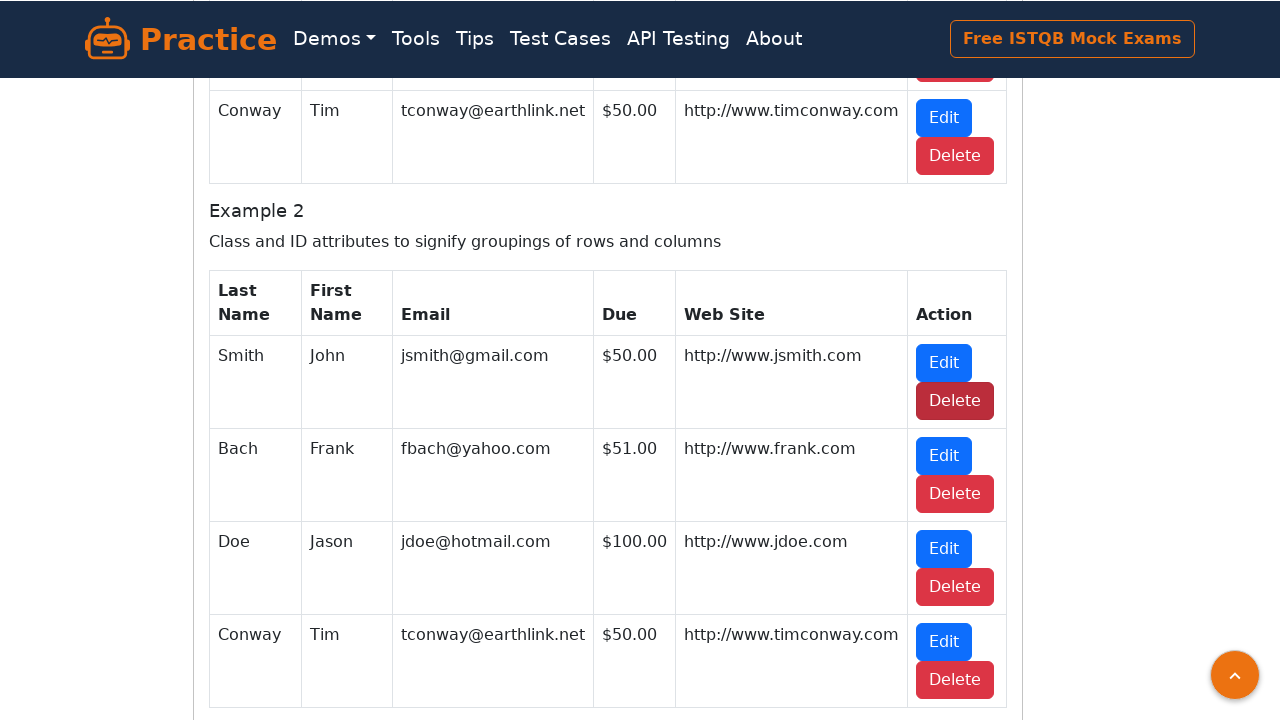